Tests if snowflake elements are present on the page by waiting for JavaScript to load and verifying the snowflake element exists.

Starting URL: https://tineclxy.github.io/hello-world-site/

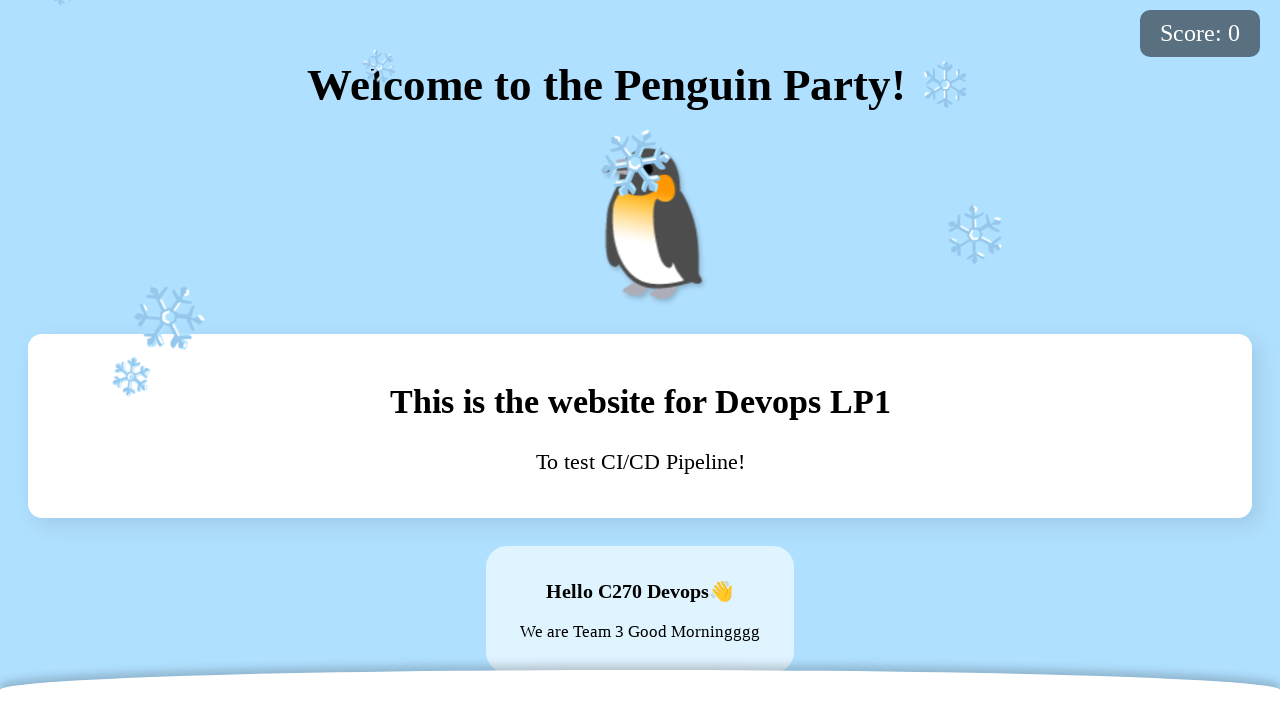

Waited 5 seconds for page and JavaScript to fully load
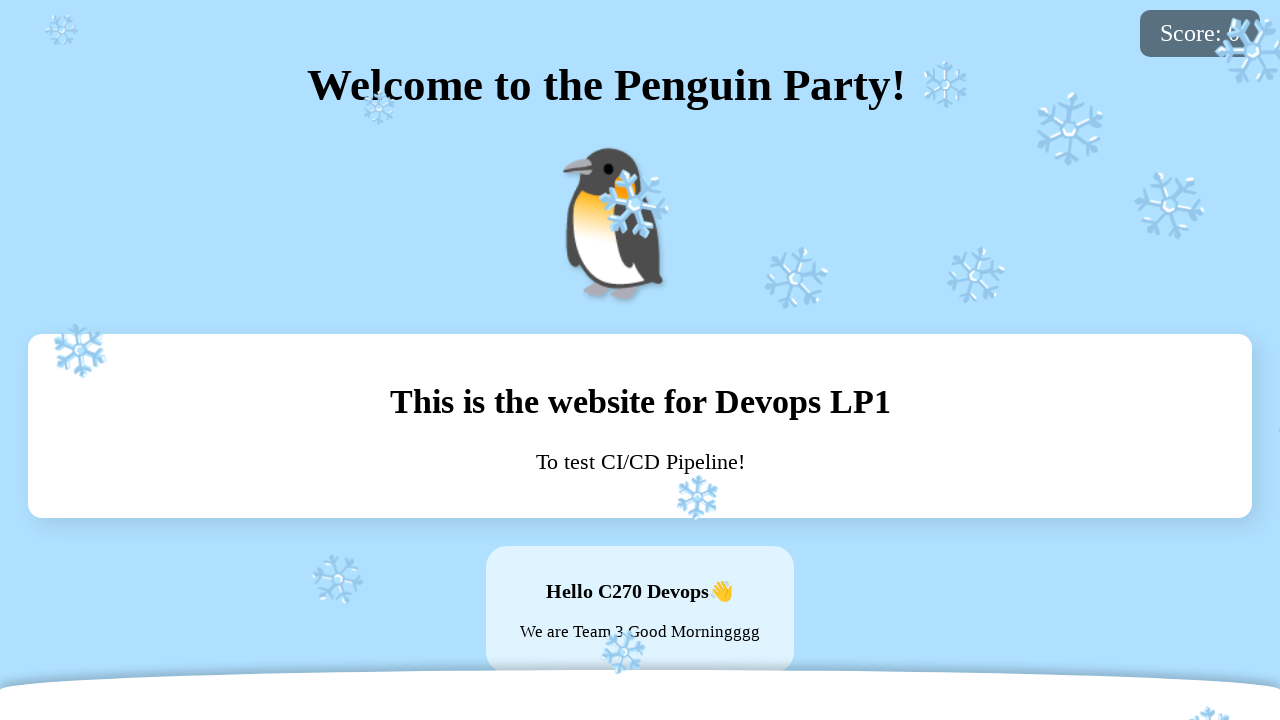

Verified snowflake element is present on the page
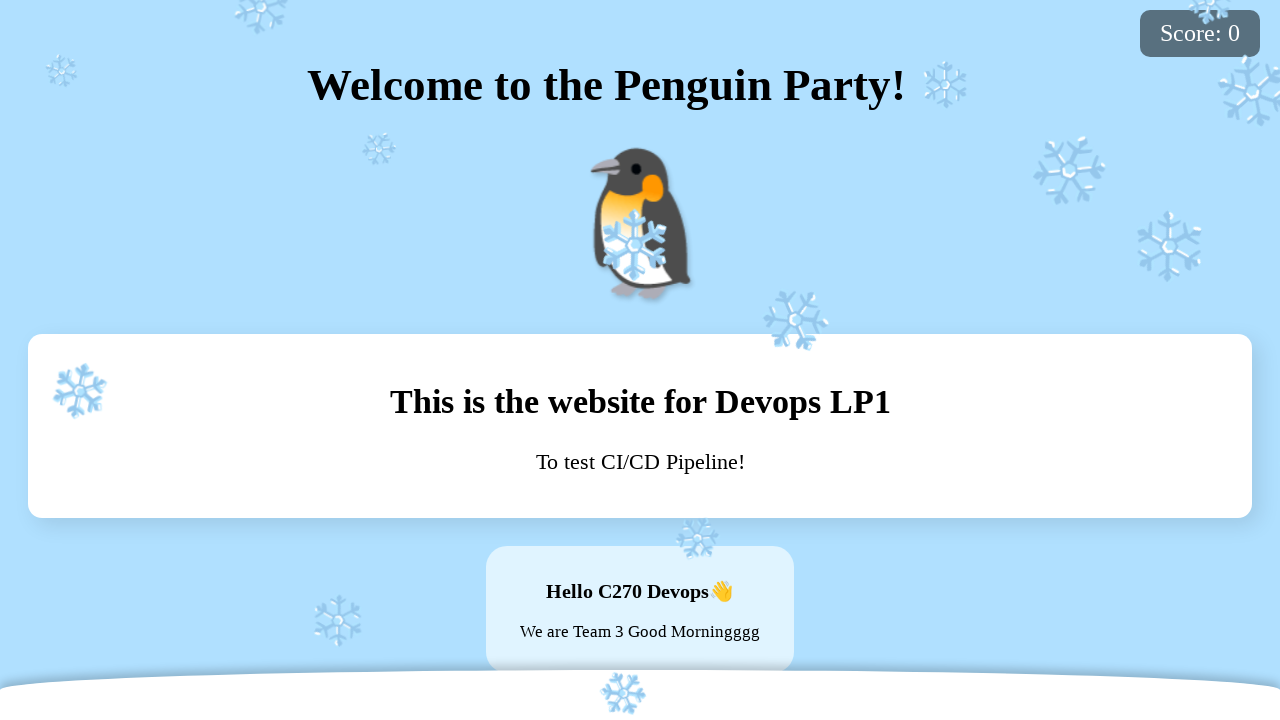

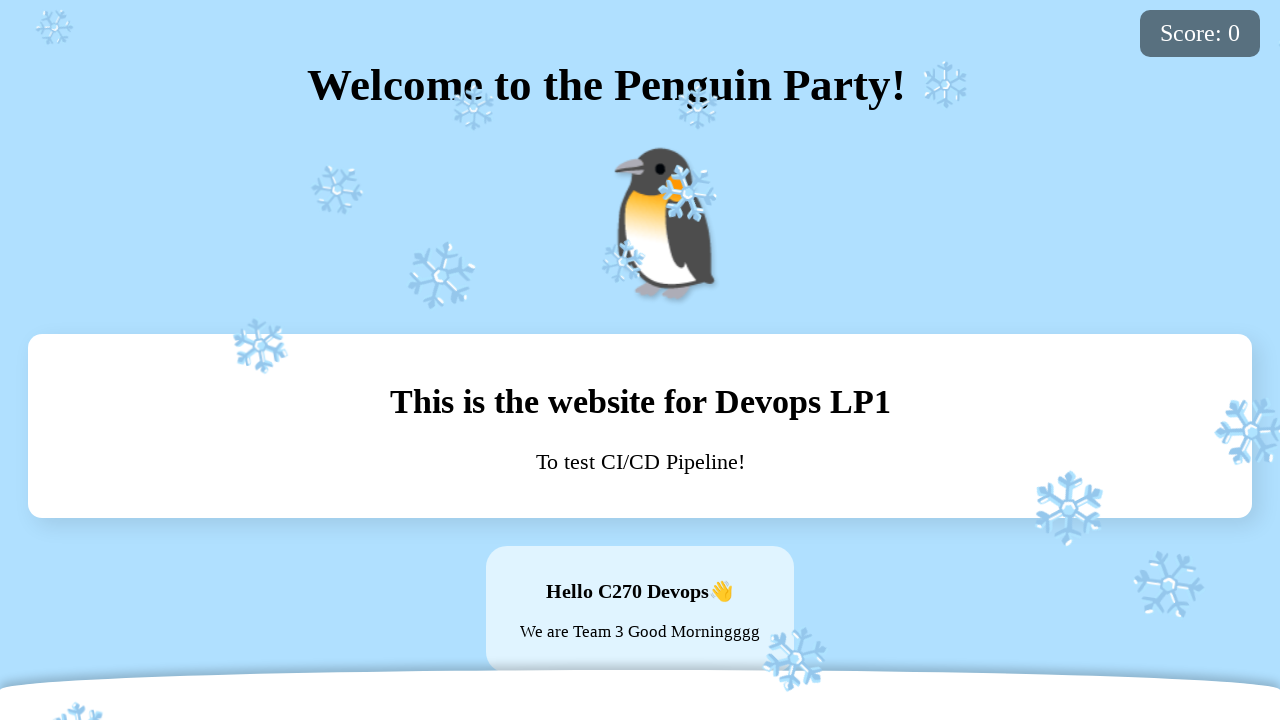